Tests handling a sweet alert modal by clicking the Show button and then closing the modal with the close icon

Starting URL: https://www.leafground.com/alert.xhtml

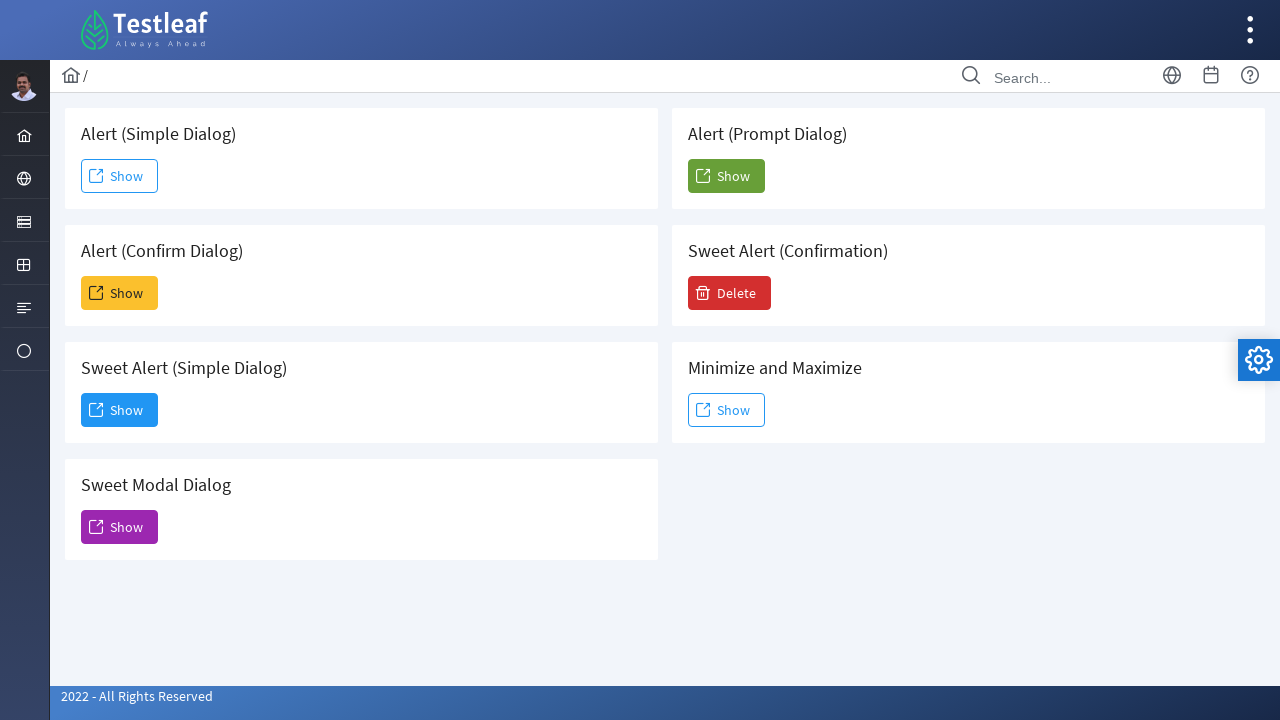

Clicked the third Show button to trigger sweet alert at (120, 410) on xpath=//span[text()='Show'] >> nth=2
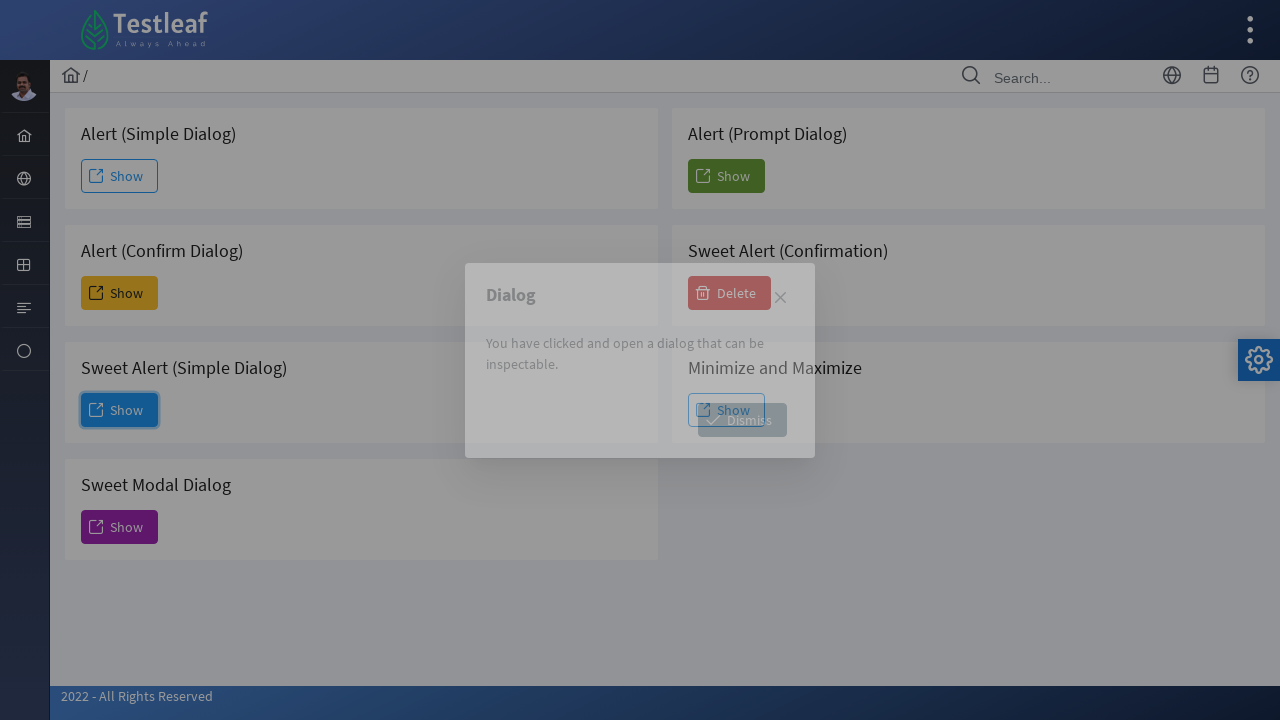

Waited for sweet alert modal to appear
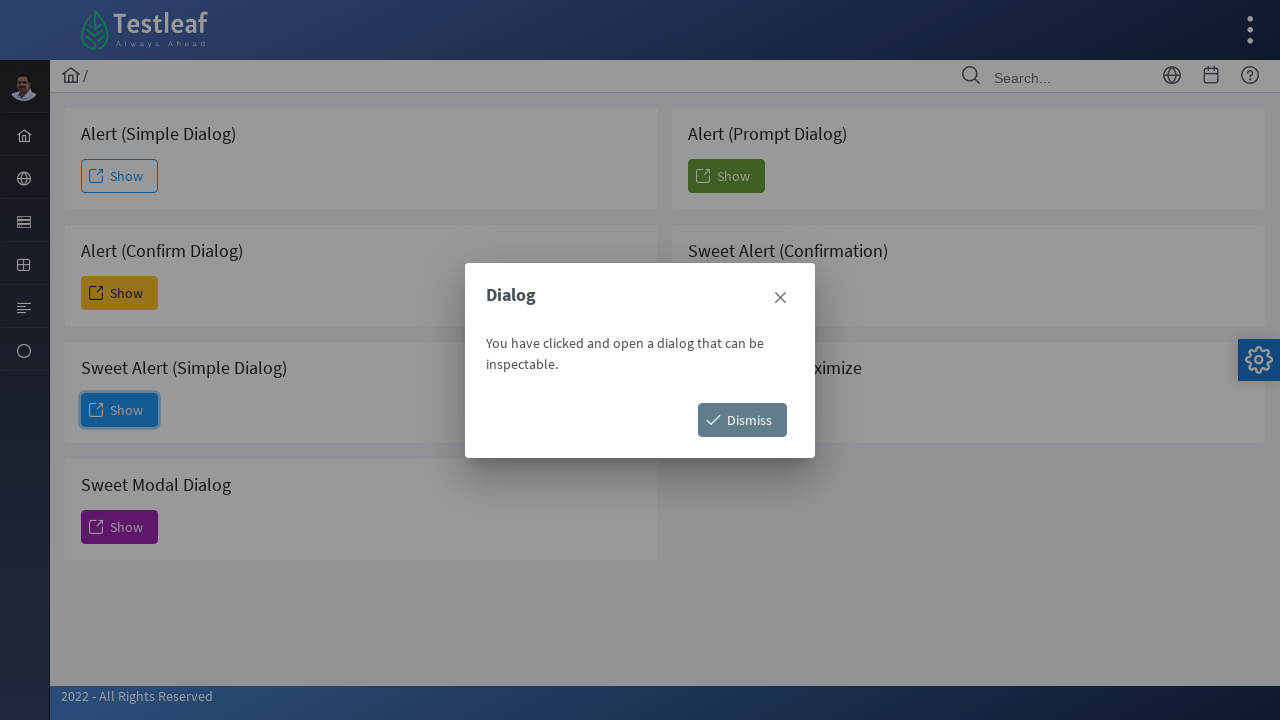

Clicked the close icon to dismiss the sweet alert modal at (780, 298) on xpath=//span[@class='ui-icon ui-icon-closethick'] >> nth=0
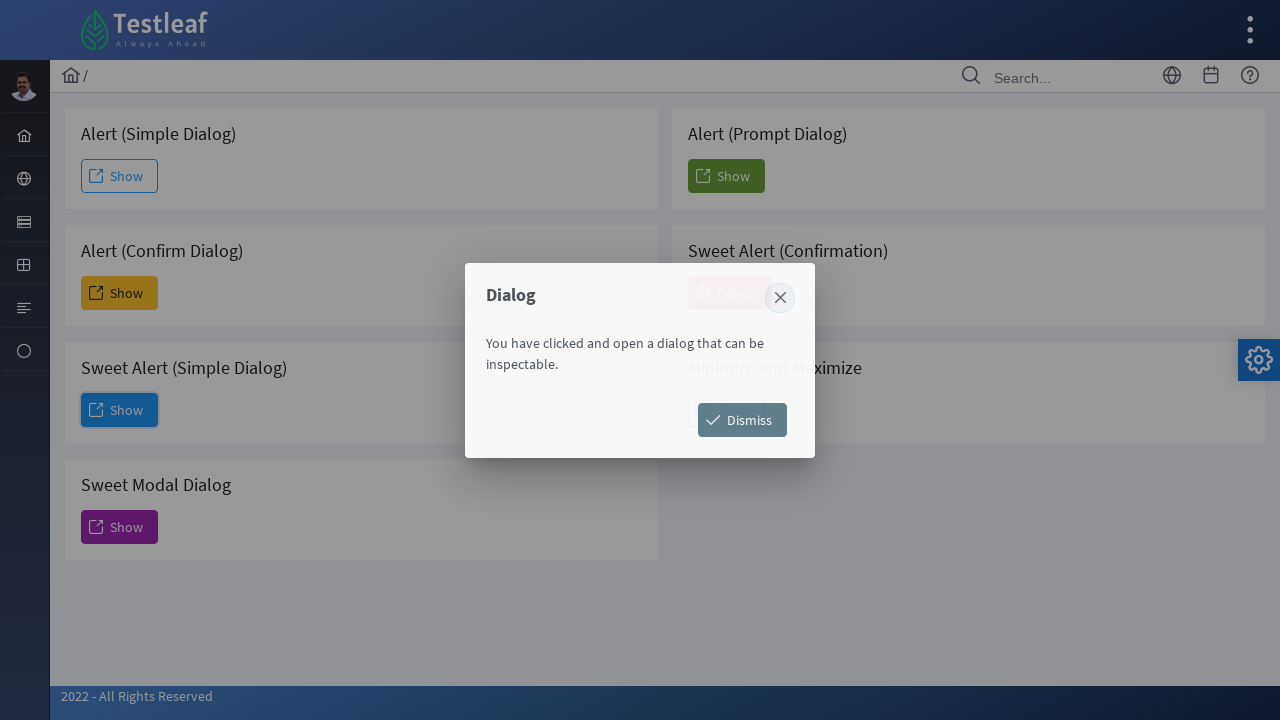

Waited for sweet alert modal to fully close
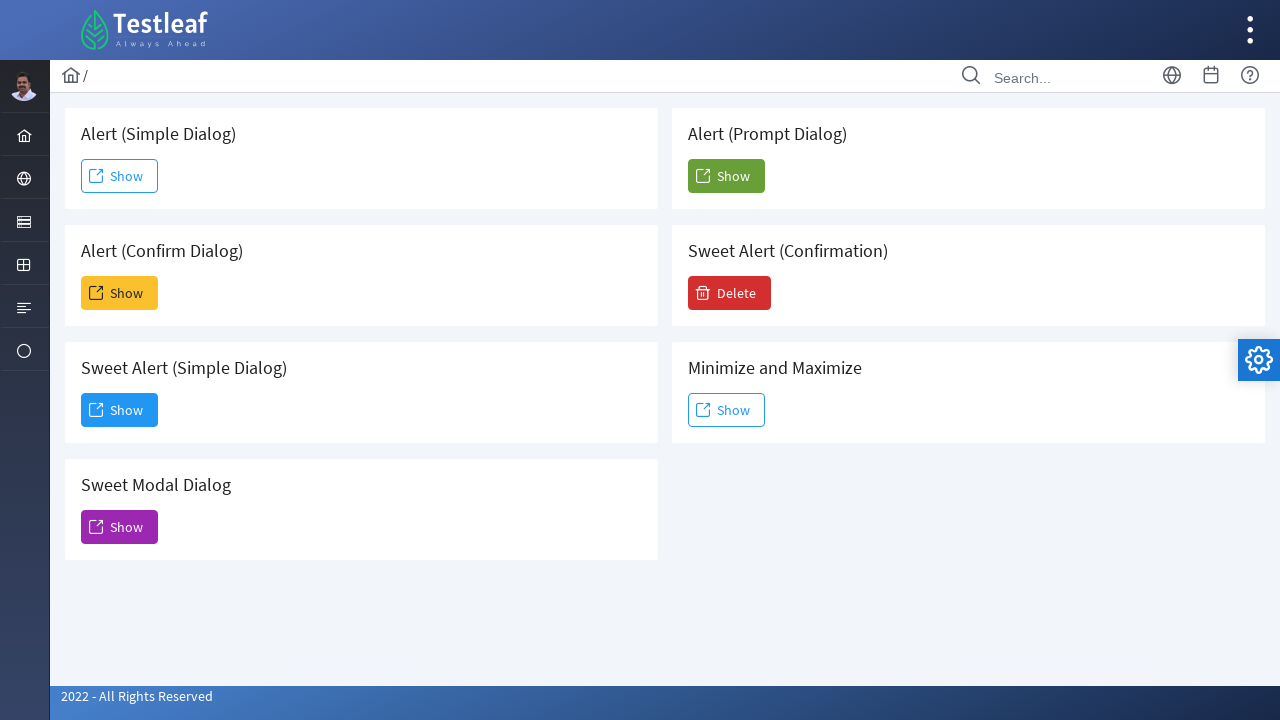

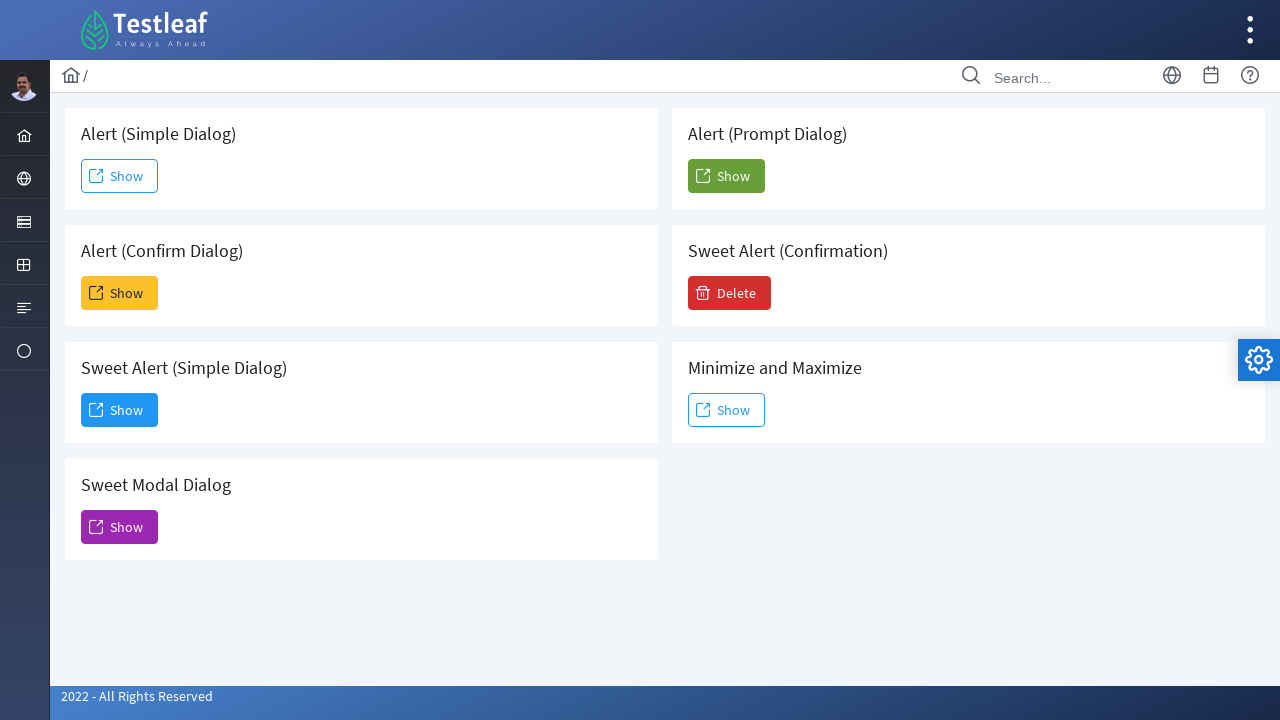